Tests triangle calculator by inputting three sides (3, 4, 5) to verify it identifies a right scalene triangle

Starting URL: https://www.calculator.net/triangle-calculator.html

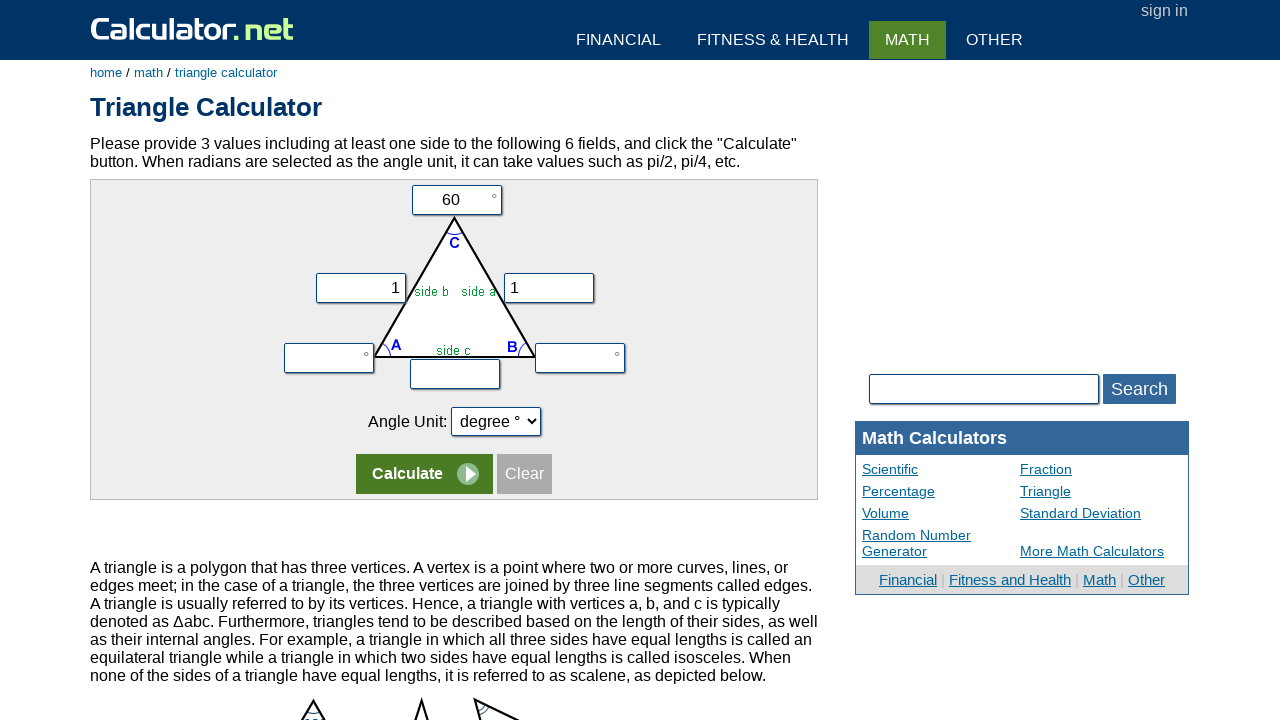

Navigated to triangle calculator page
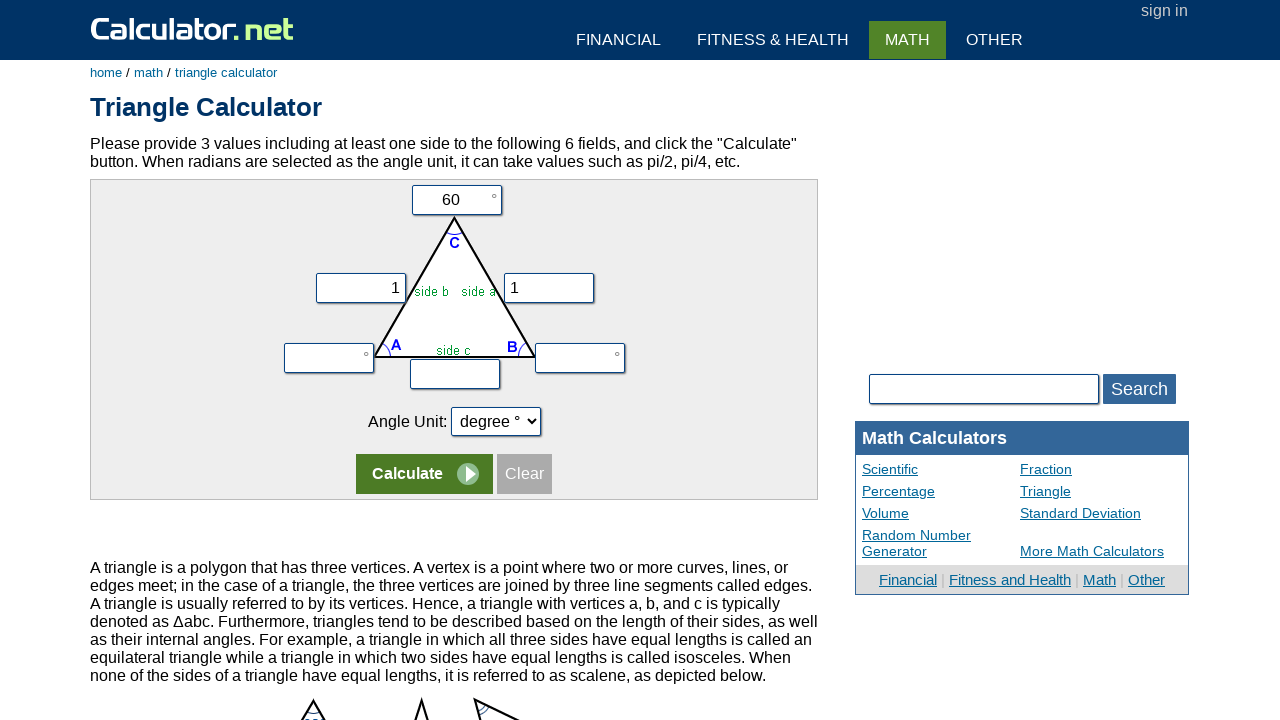

Selected SSS (3 sides) option at (524, 474) on input:nth-child(3)
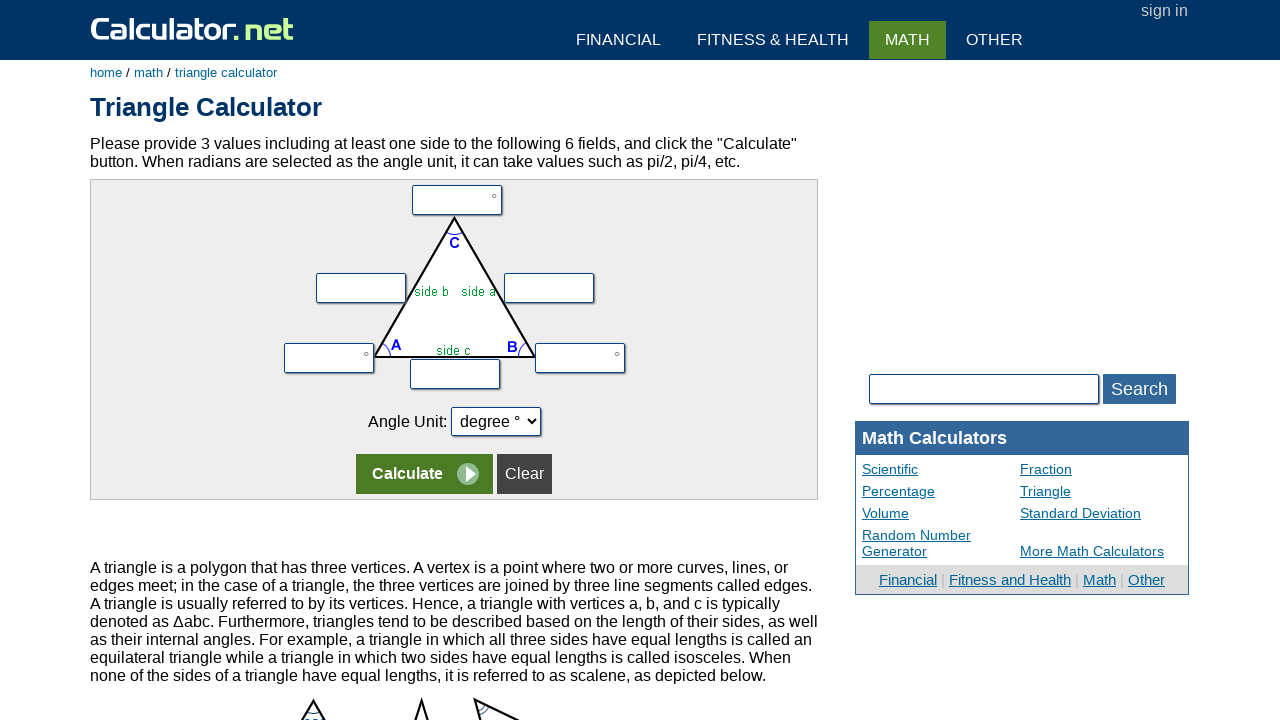

Clicked on side x input field at (360, 288) on input[name='vx']
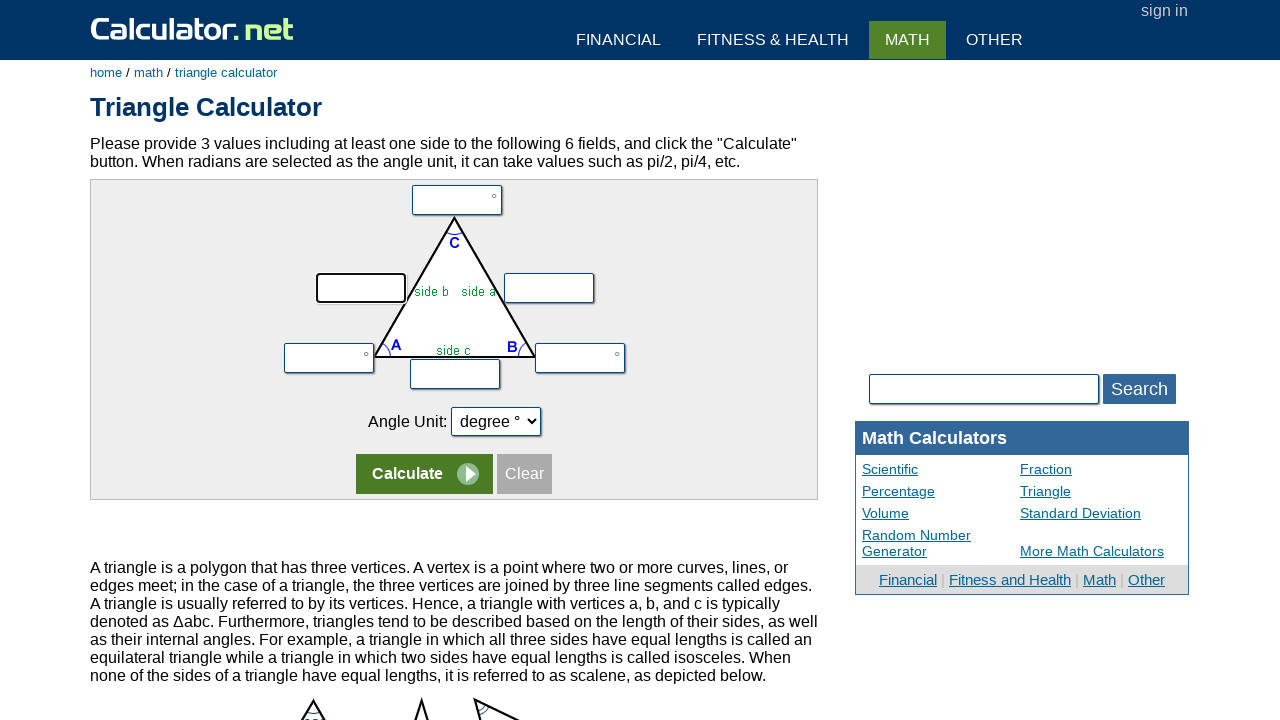

Filled side x with value 3 on input[name='vx']
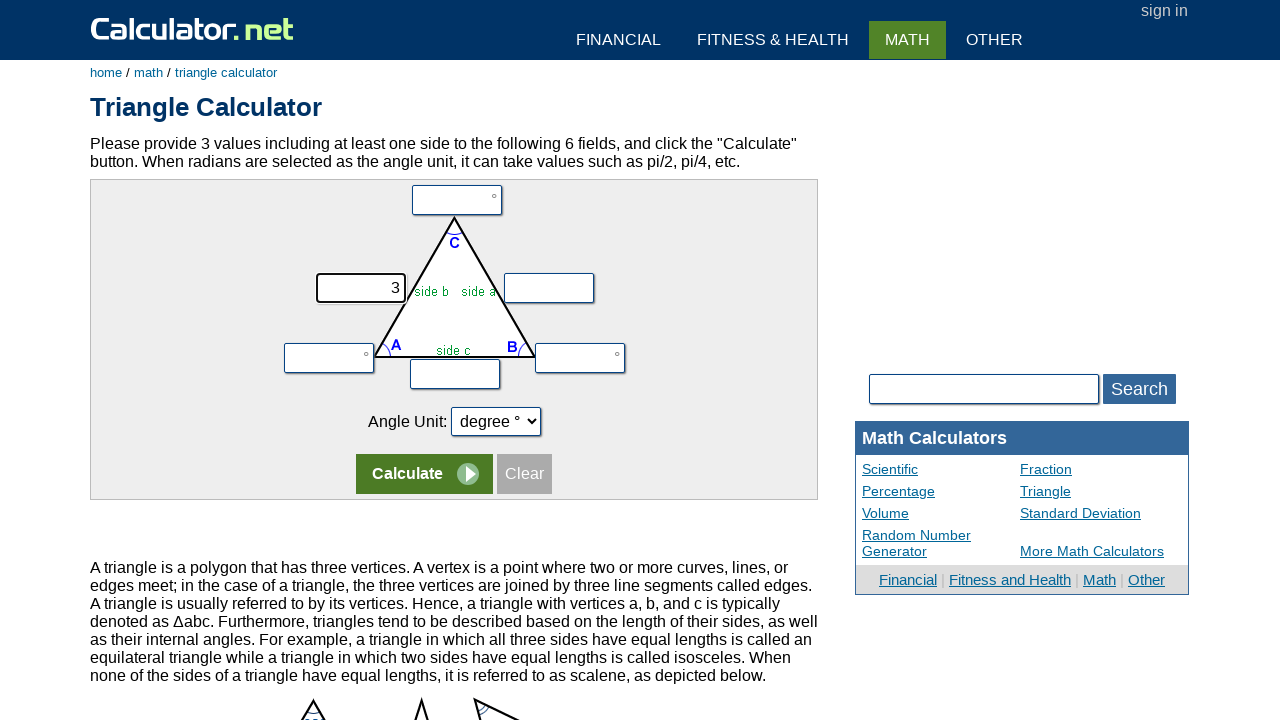

Clicked on side y input field at (549, 288) on input[name='vy']
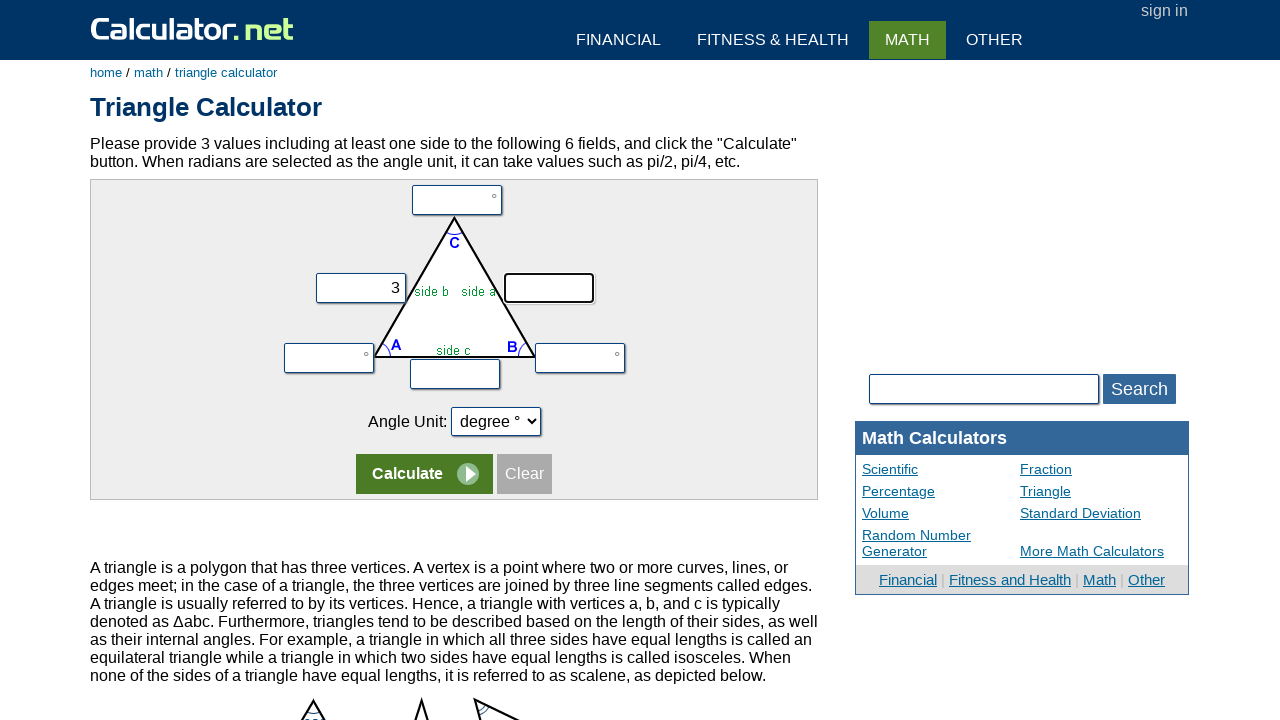

Filled side y with value 4 on input[name='vy']
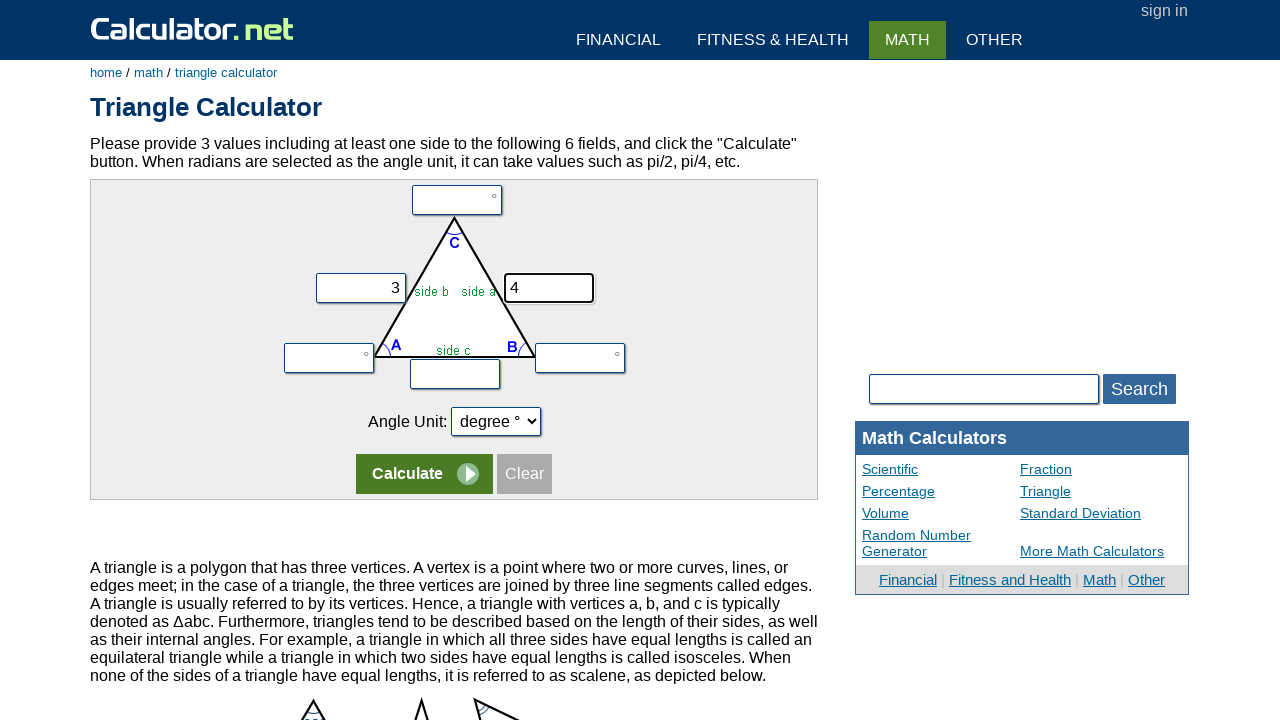

Clicked on side z input field at (455, 374) on input[name='vz']
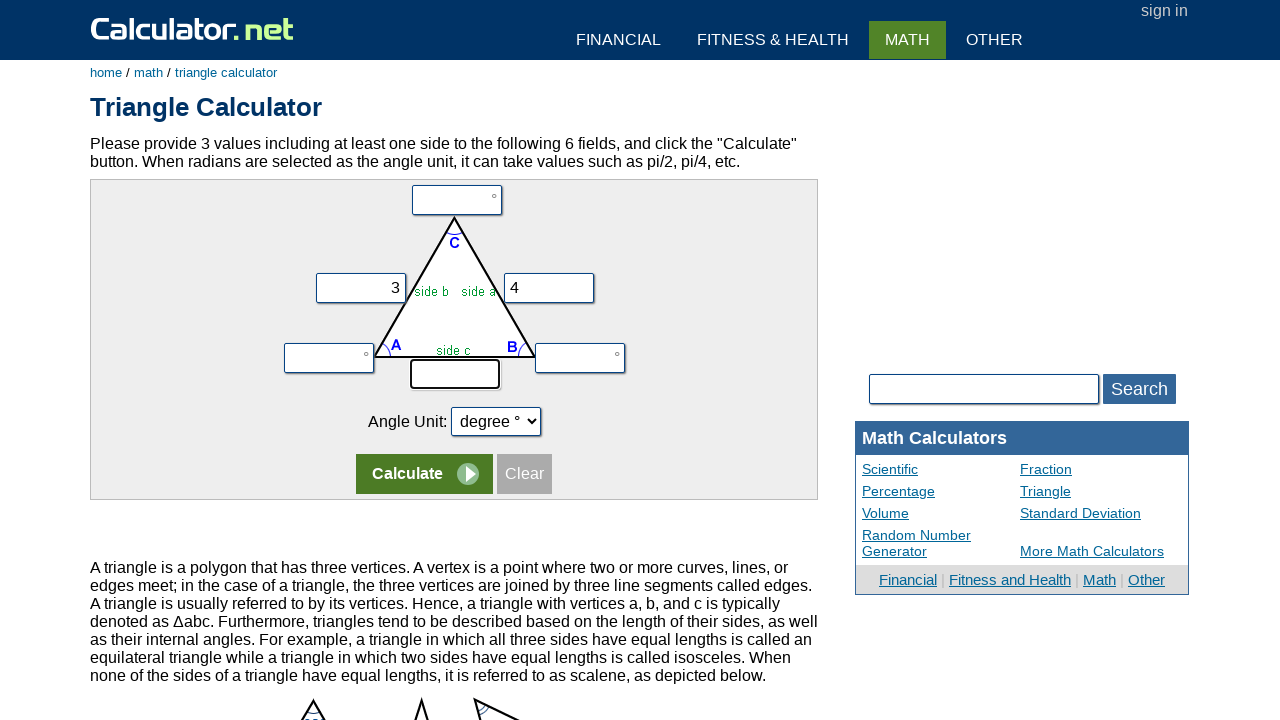

Filled side z with value 5 on input[name='vz']
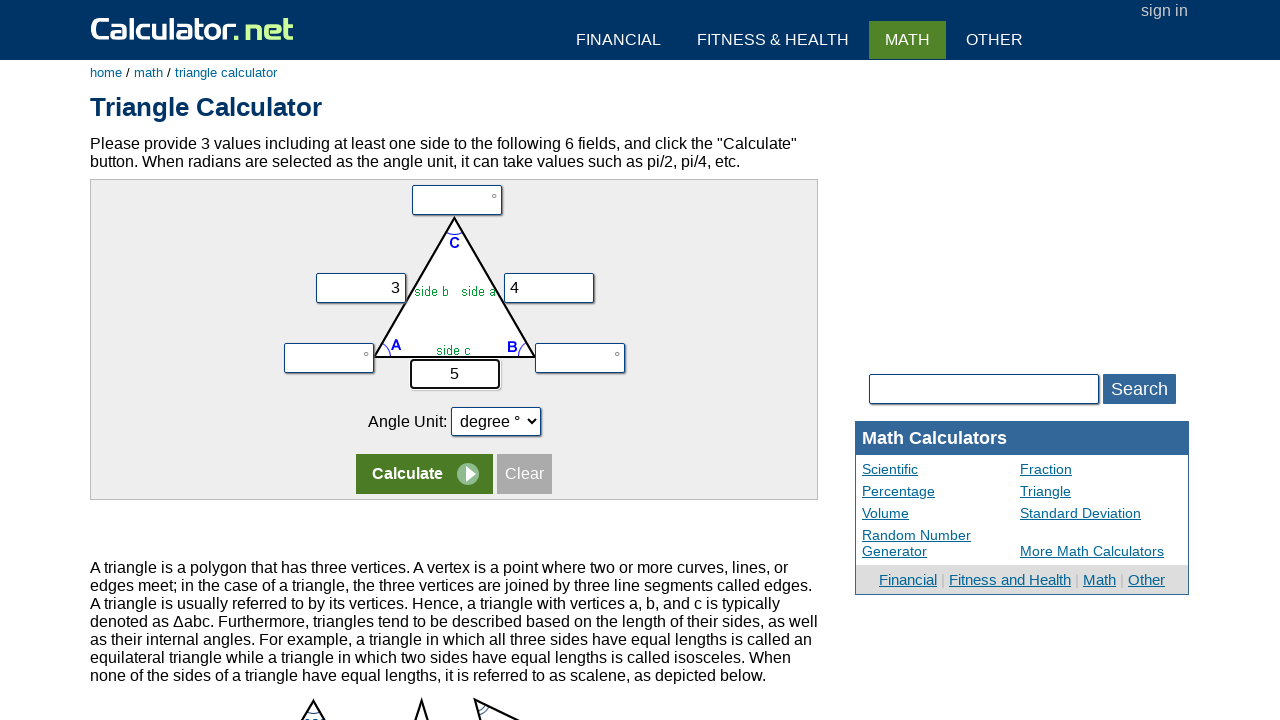

Clicked calculate button at (424, 474) on input[name='x']
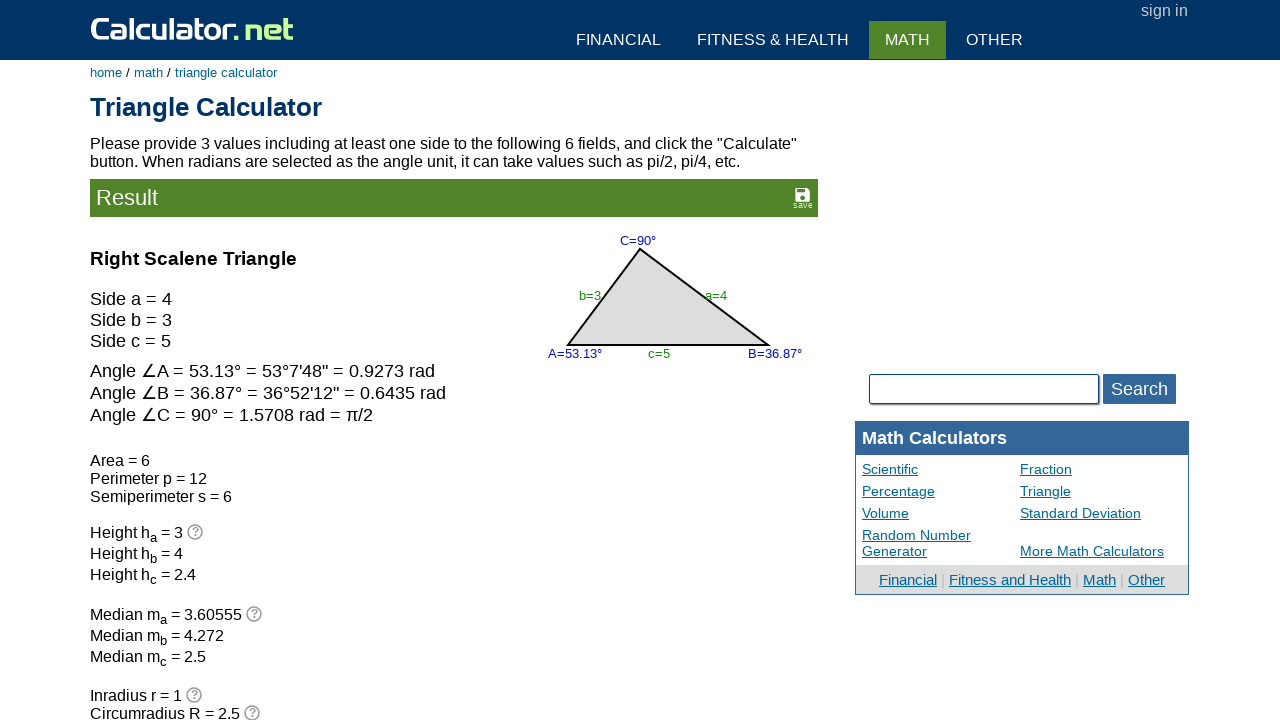

Triangle calculation result loaded - verified as right scalene triangle (3-4-5)
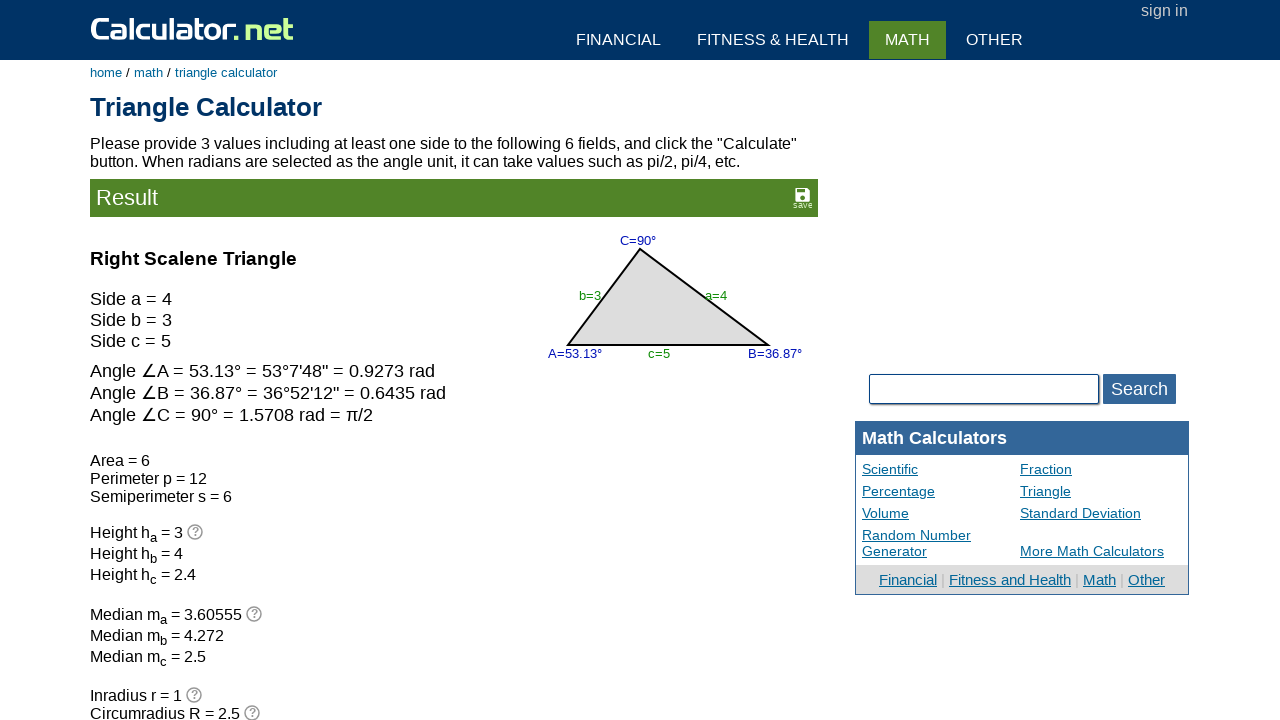

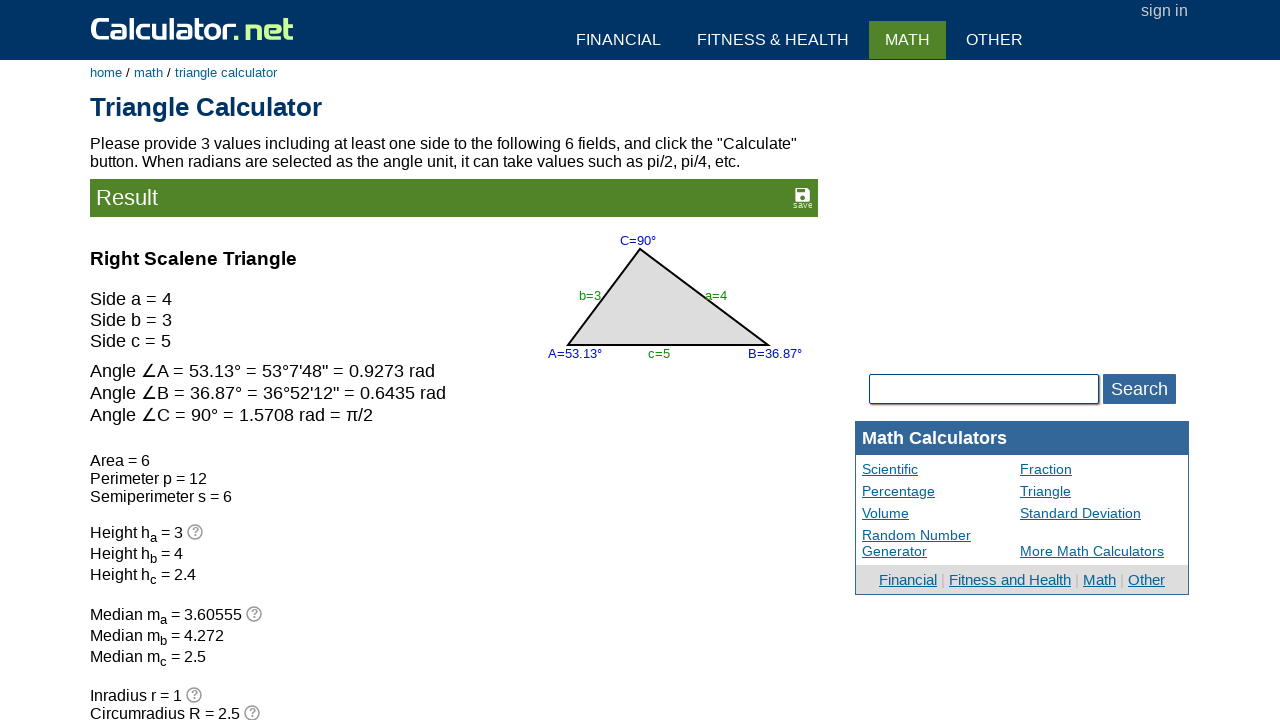